Navigates to a math challenge page and verifies that the "robotsRule" radio button is not checked by default.

Starting URL: http://suninjuly.github.io/math.html

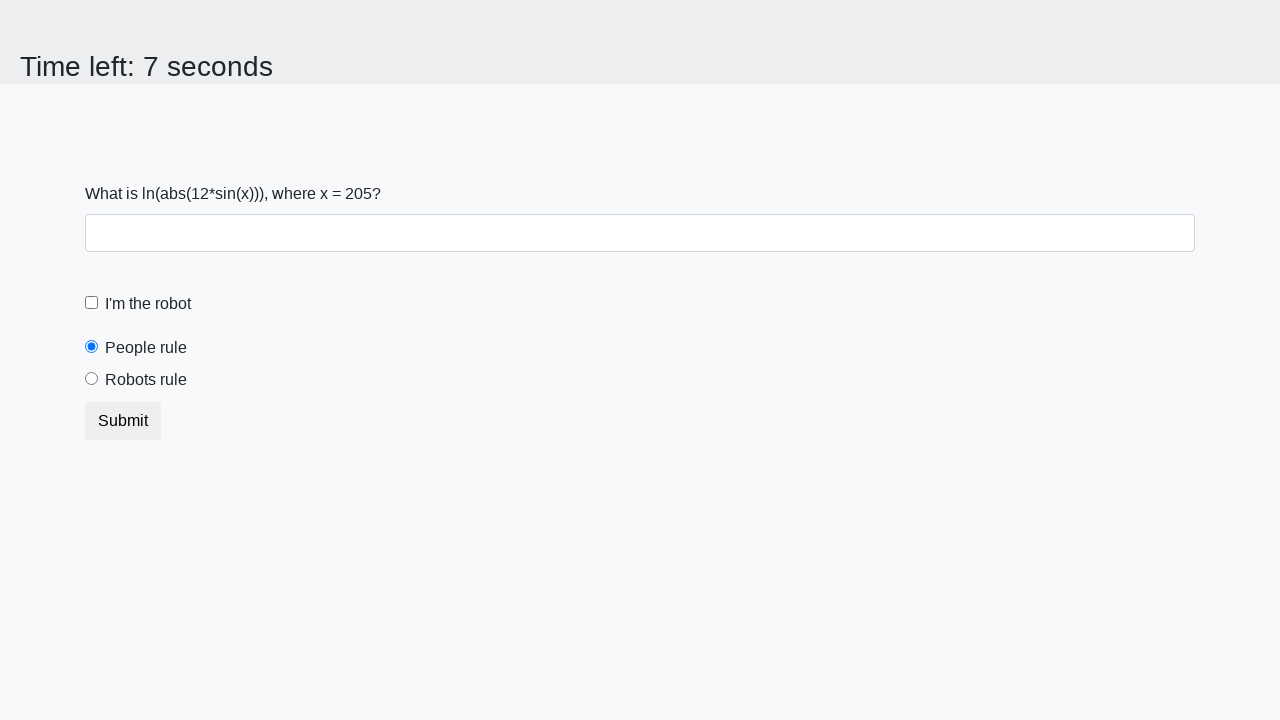

Navigated to math challenge page
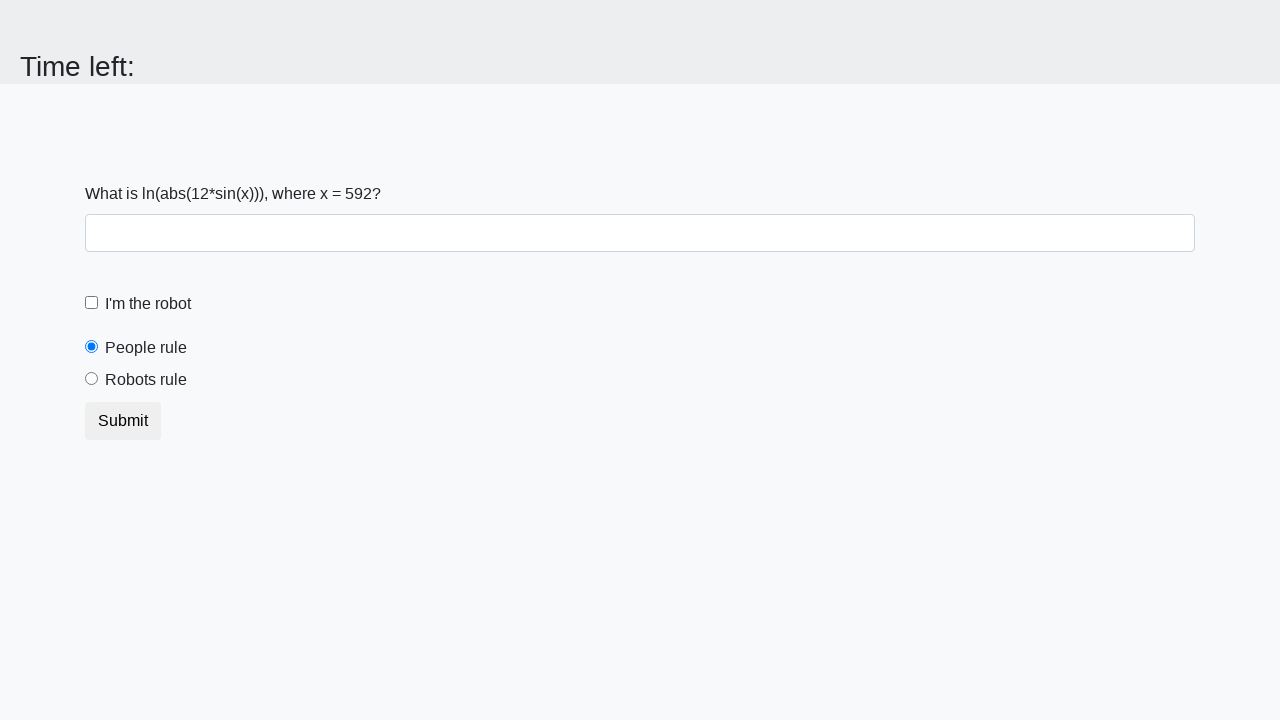

Located the robotsRule radio button element
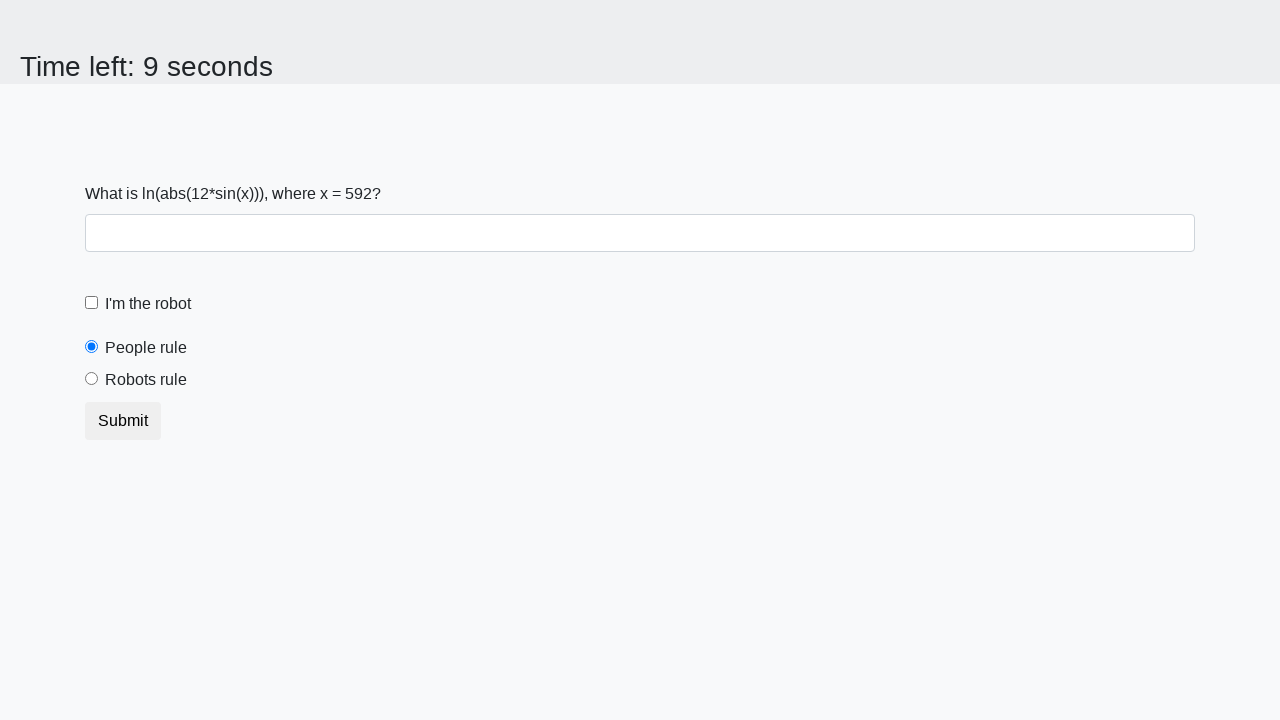

Waited for robotsRule radio button to be present
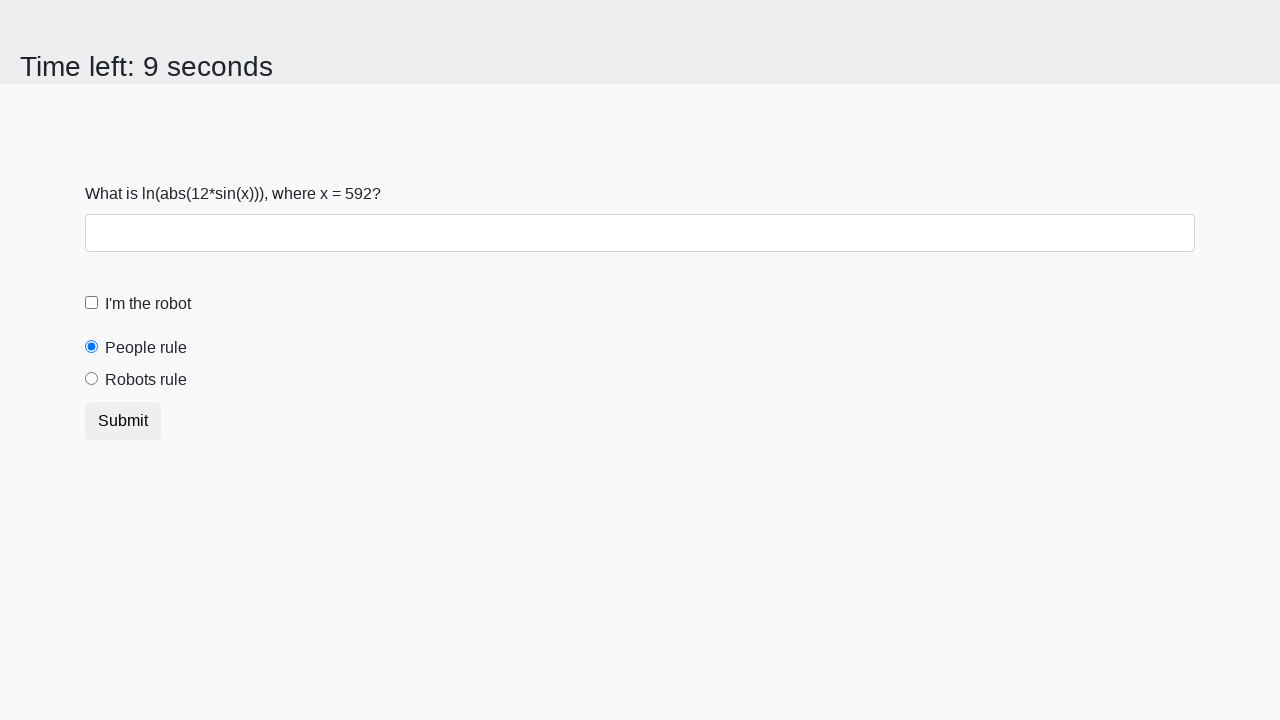

Retrieved checked state of robotsRule radio button
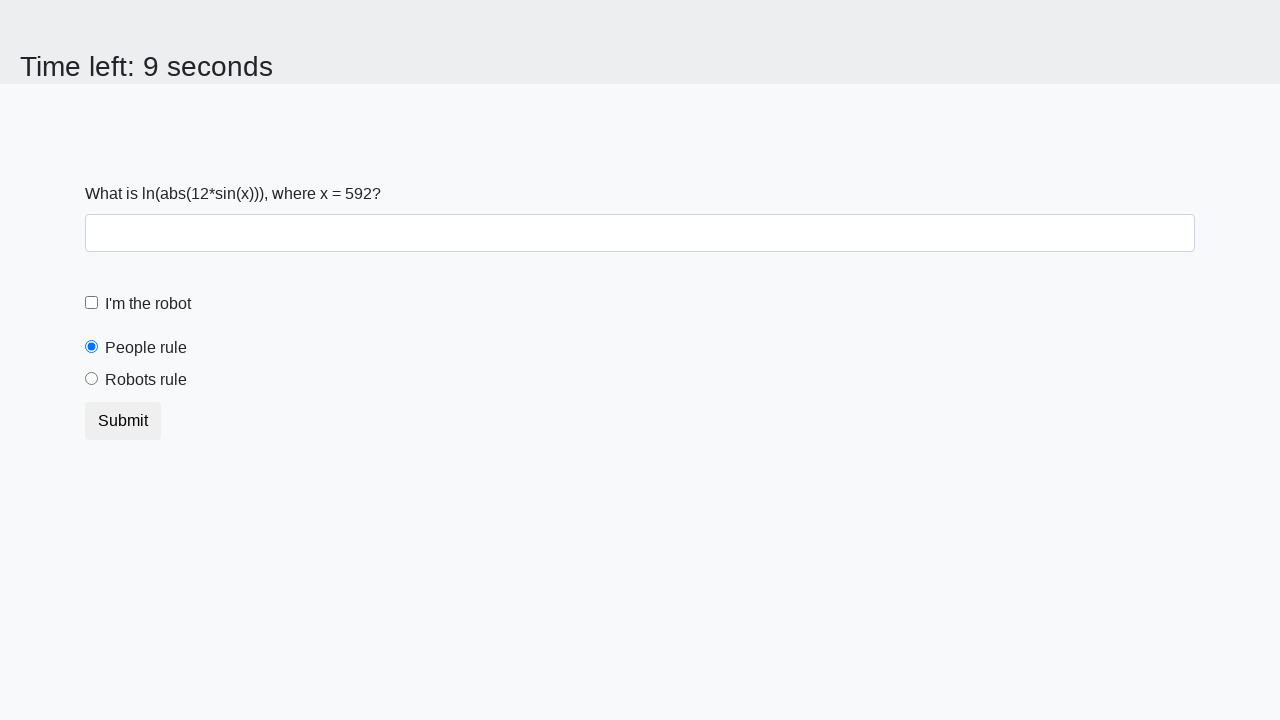

Verified that robotsRule radio button is not checked by default
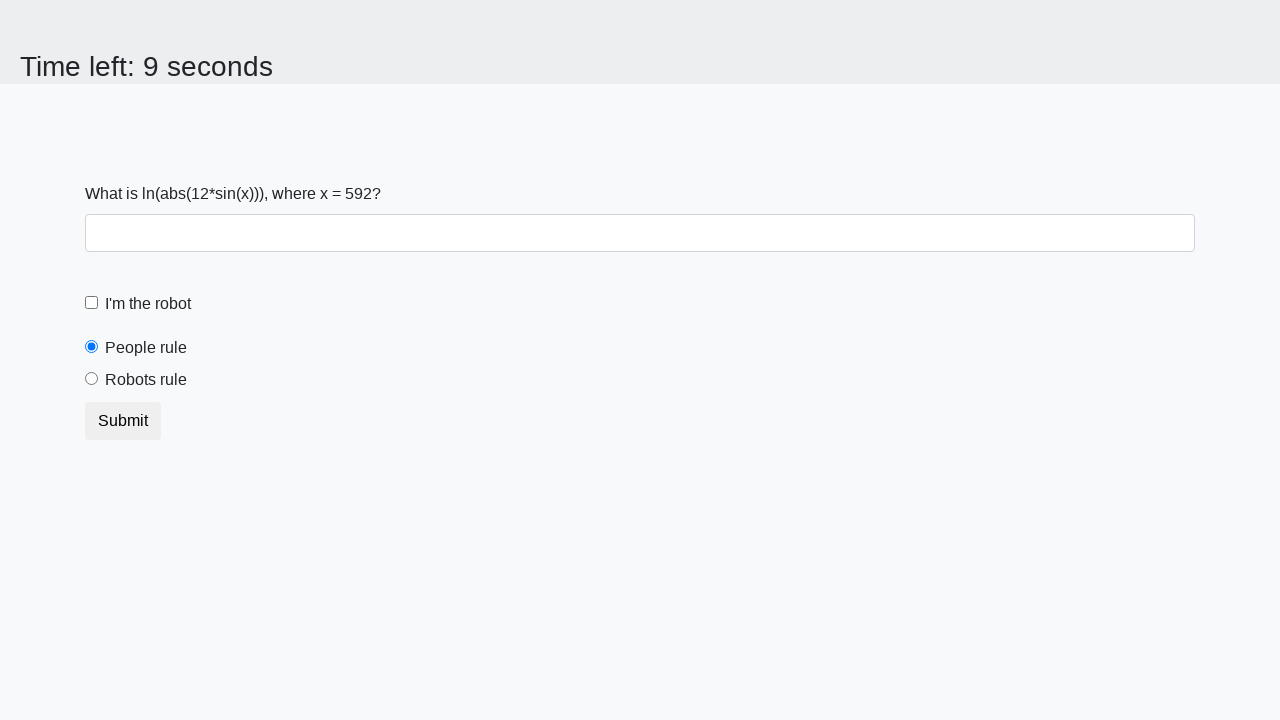

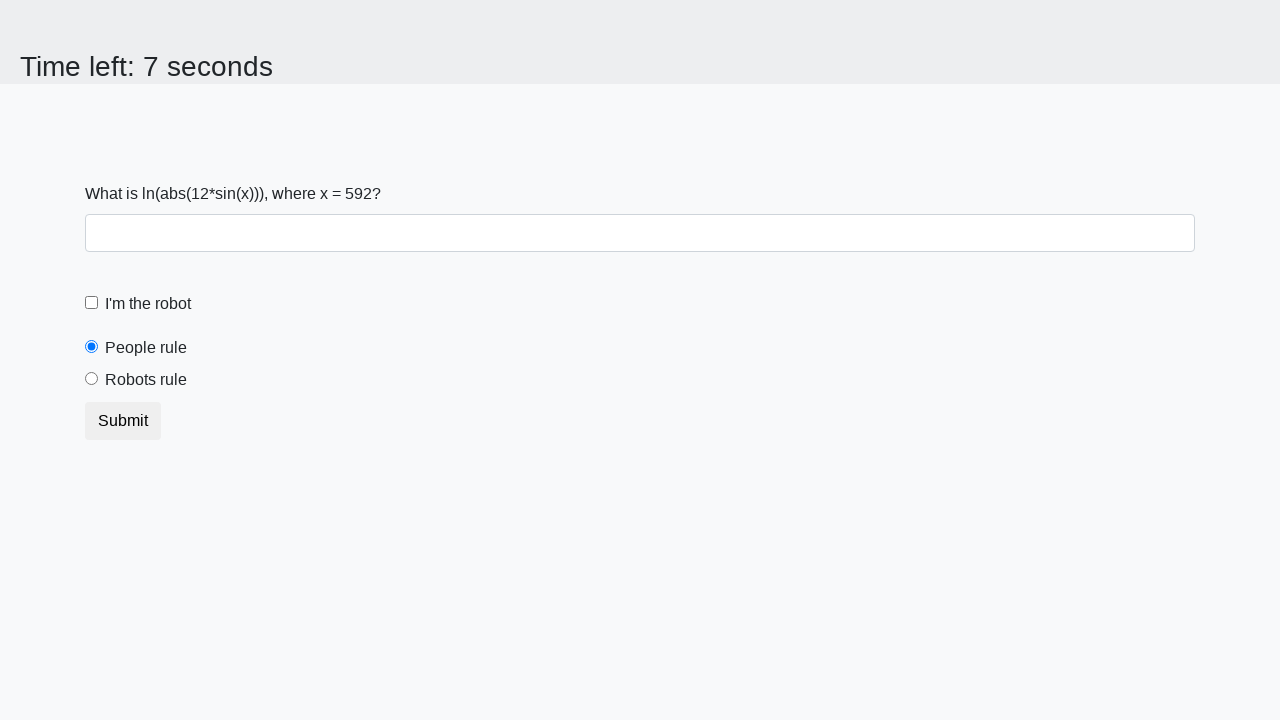